Tests radio button selection functionality by clicking radio buttons using different methods - by ID, by checking selection state, and by value attribute

Starting URL: https://chandanachaitanya.github.io/selenium-practice-site/

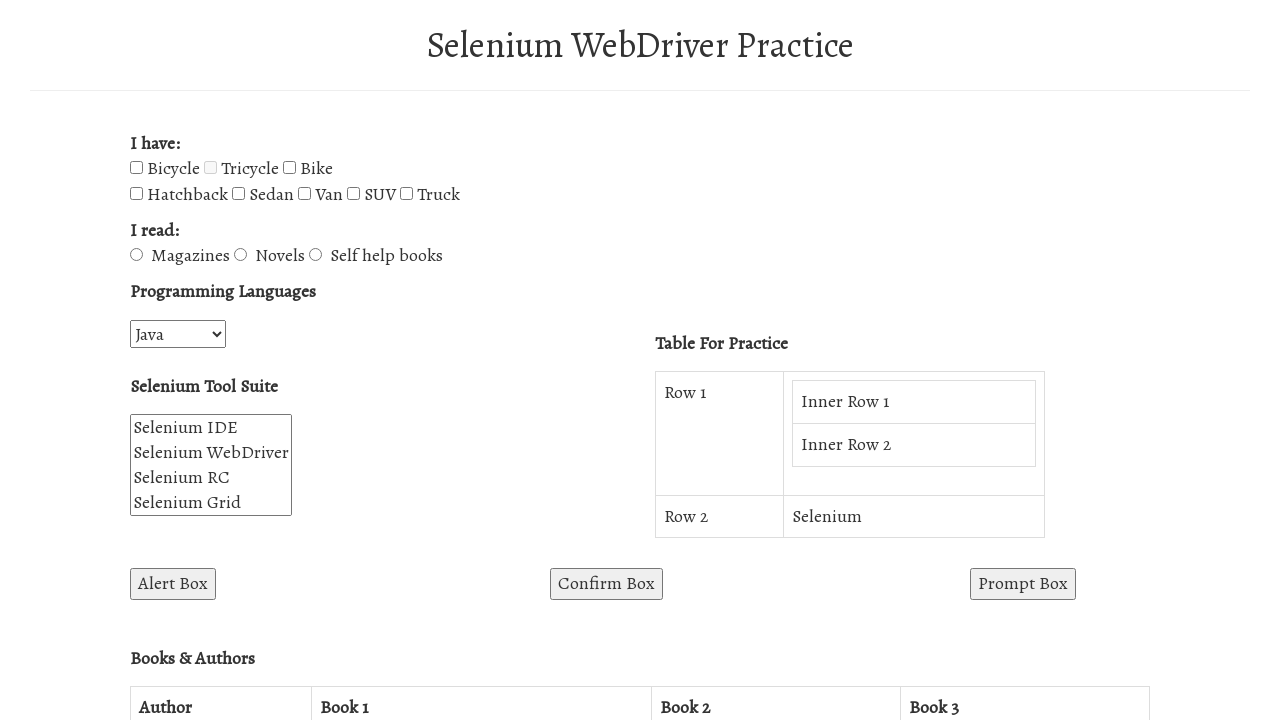

Clicked radio button by ID 'novels-radio-btn' at (240, 255) on #novels-radio-btn
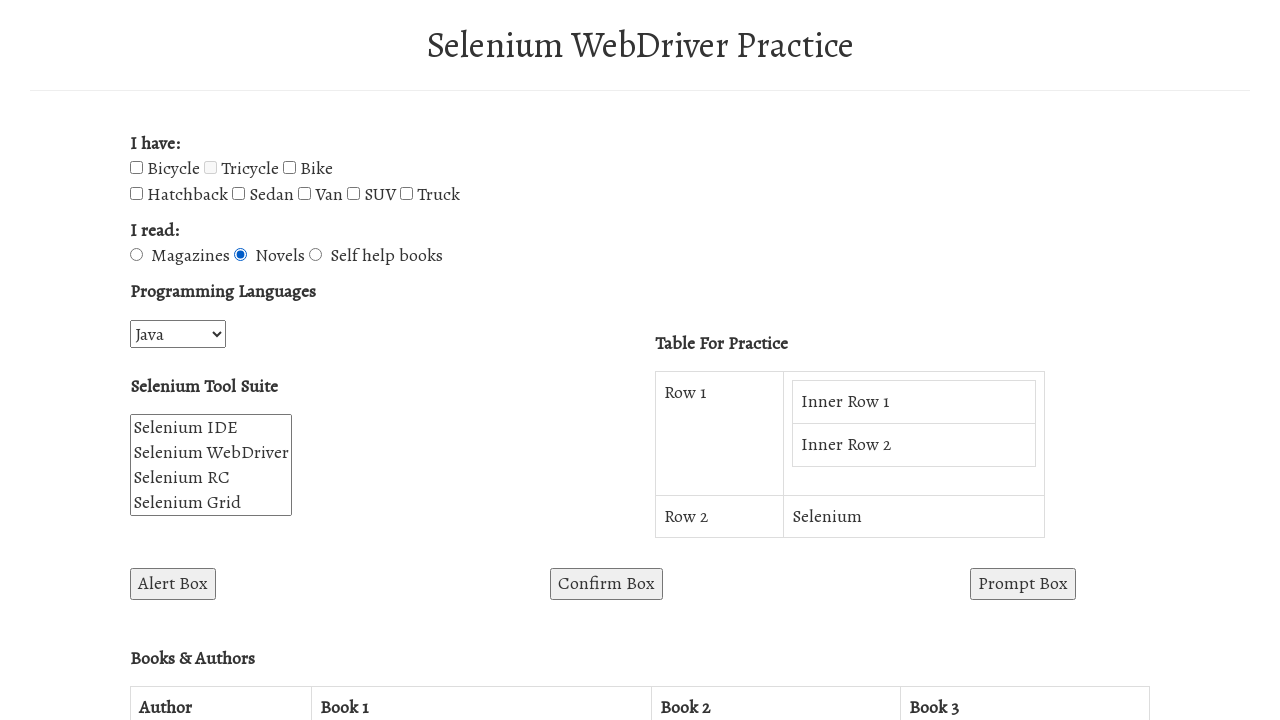

Checked selection state of first radio button in 'books' group
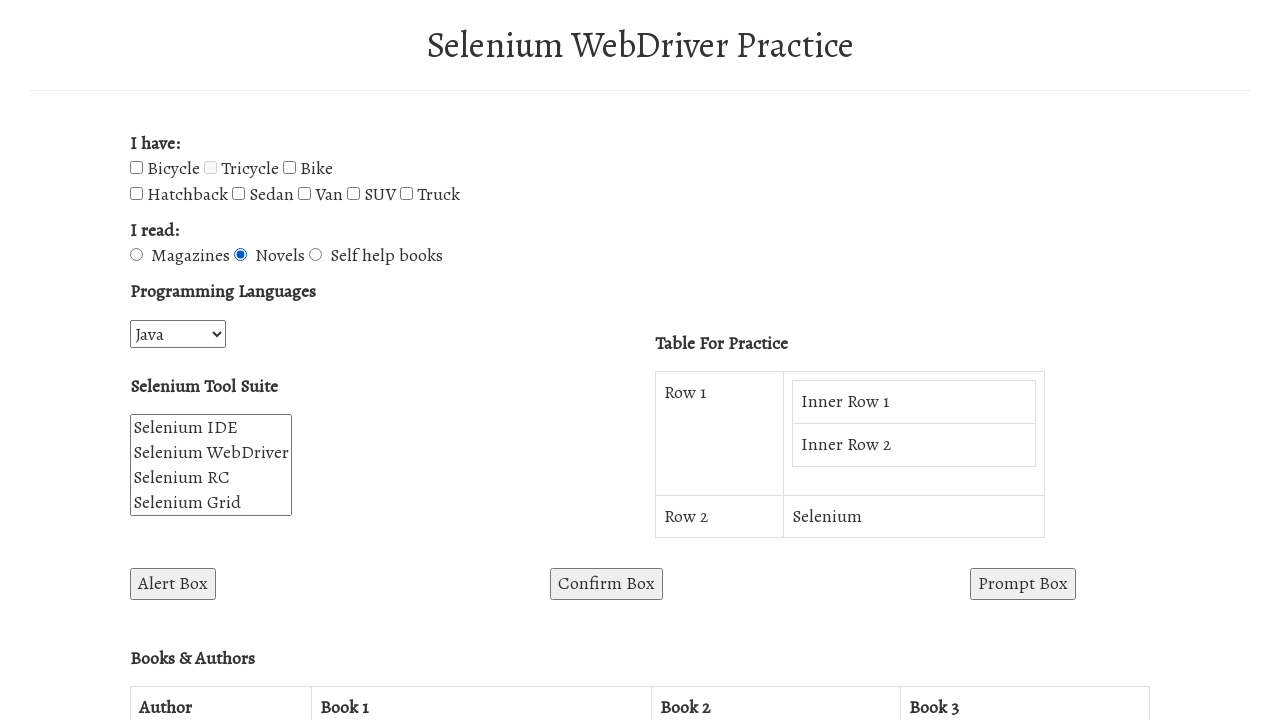

First radio button was not selected, clicked it to select at (136, 255) on input[name='books'] >> nth=0
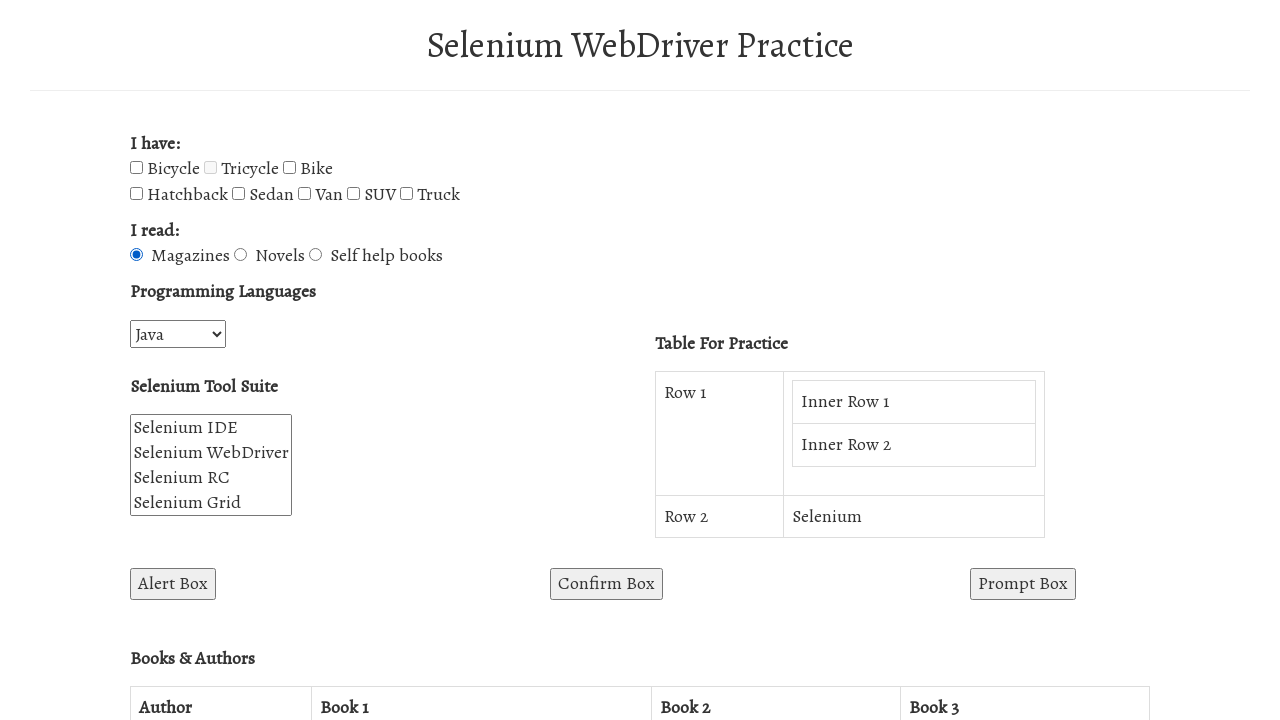

Found 3 radio buttons in 'books' group
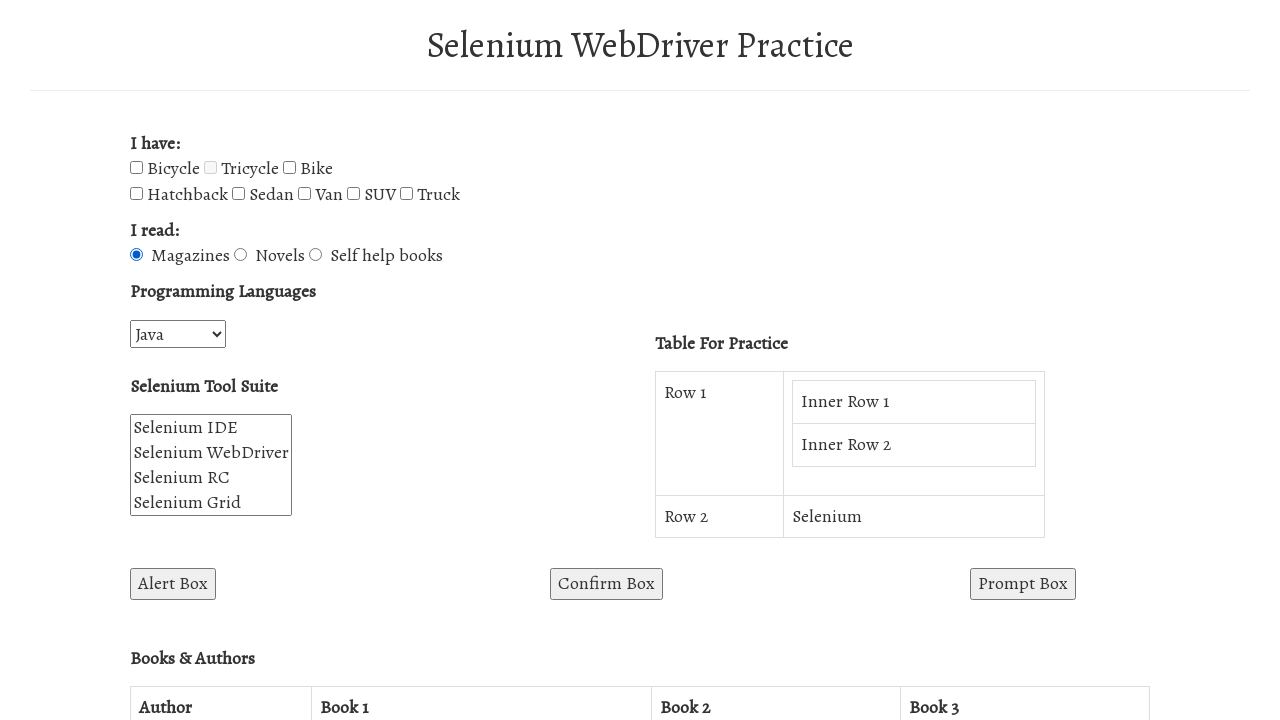

Retrieved value attribute from radio button 0: 'Magazines'
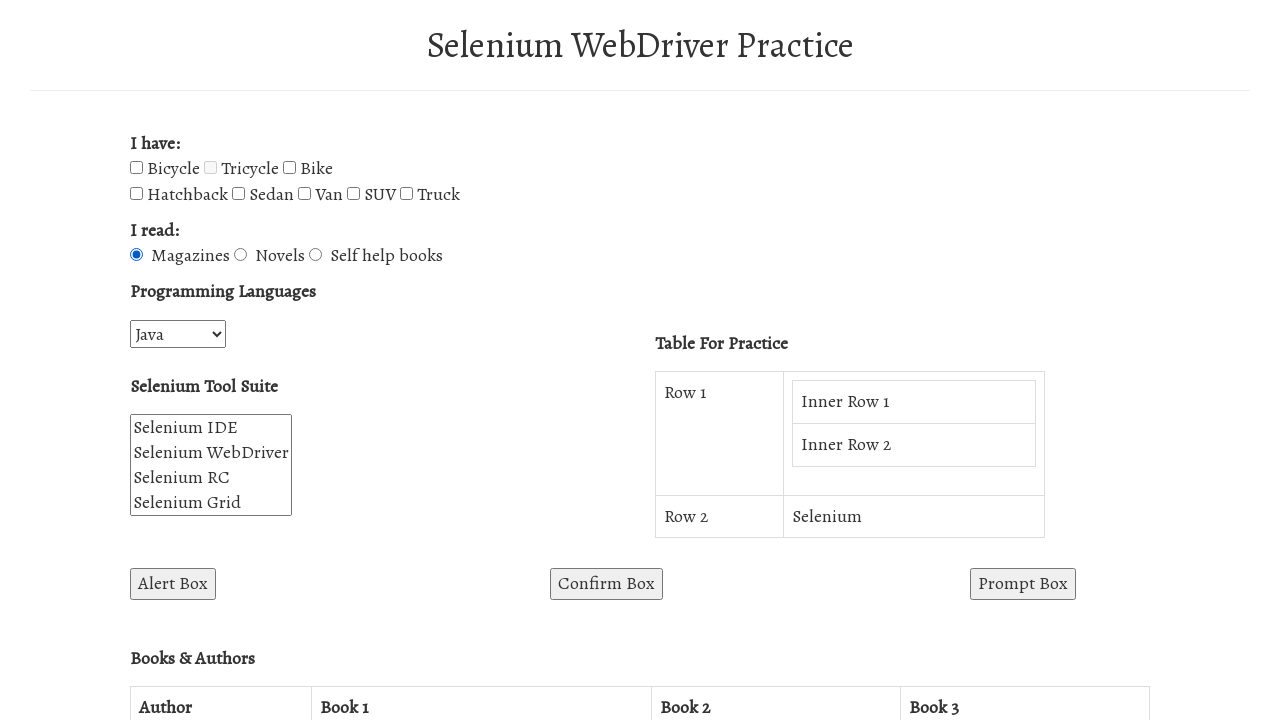

Retrieved value attribute from radio button 1: 'Novels'
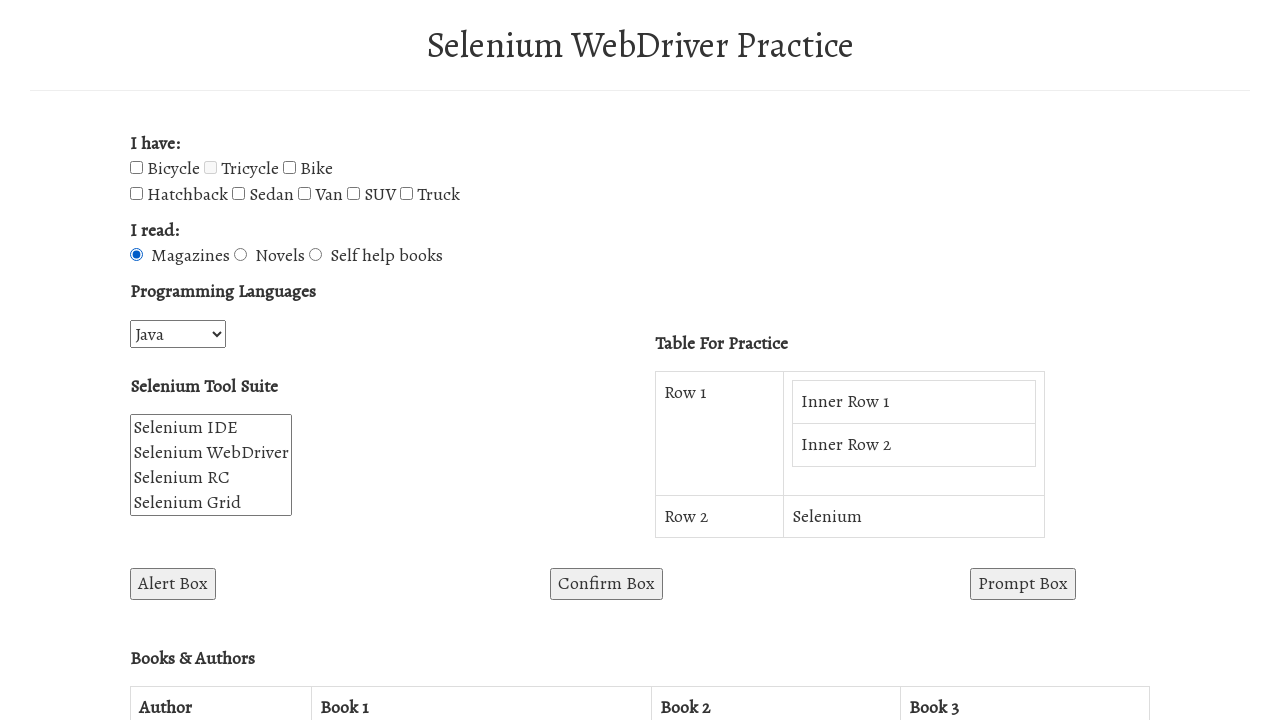

Found radio button with value 'novels' at index 1, clicked it at (240, 255) on input[name='books'] >> nth=1
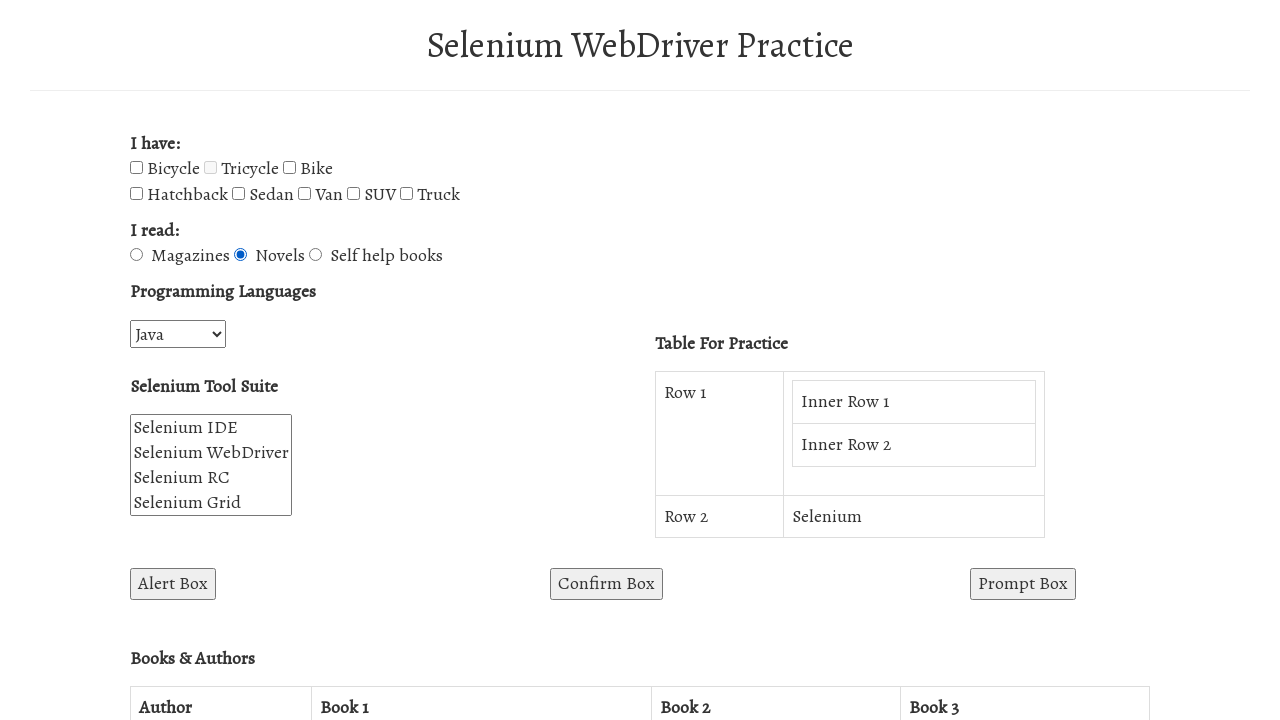

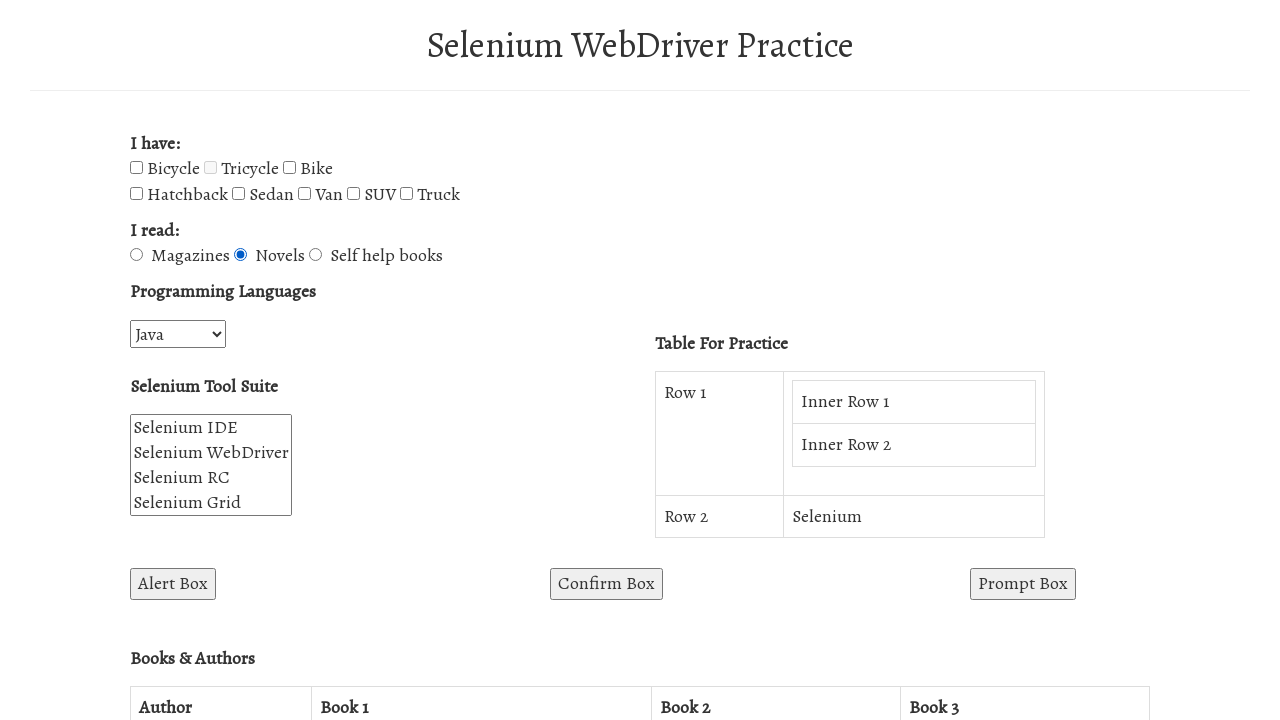